Tests editing a todo item by double-clicking, changing the text, and pressing Enter.

Starting URL: https://demo.playwright.dev/todomvc

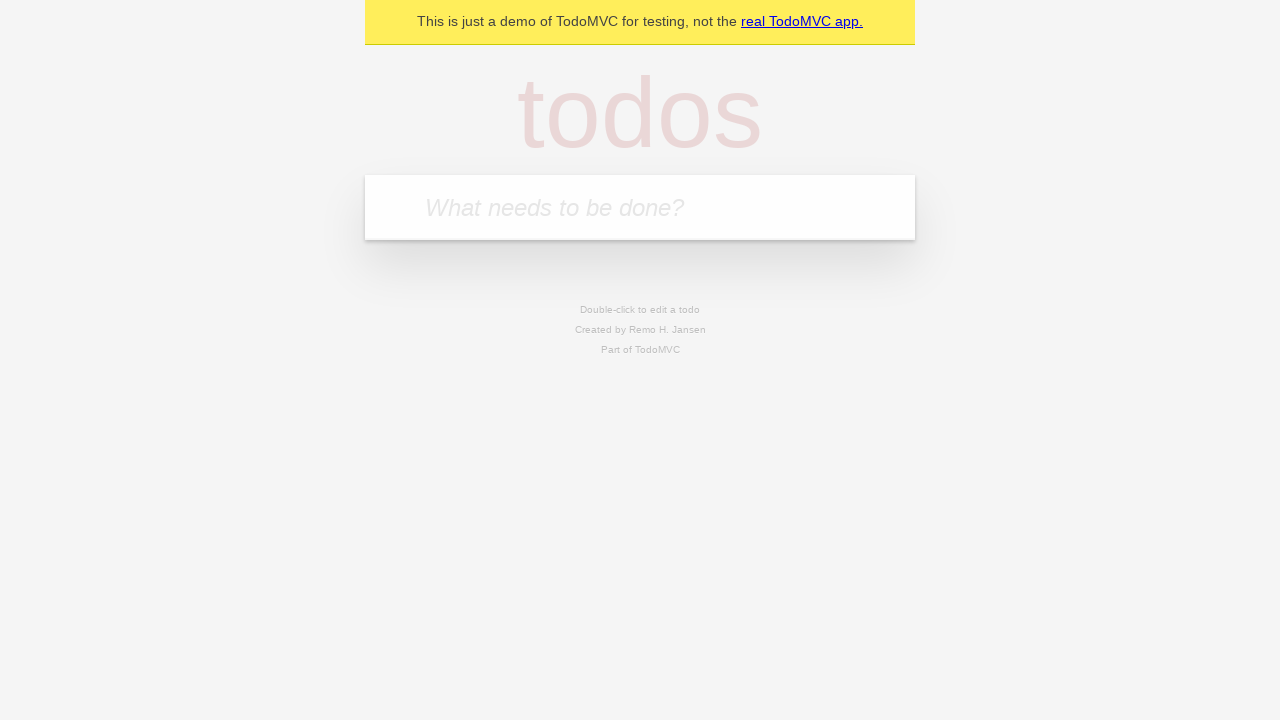

Filled todo input with 'buy some cheese' on internal:attr=[placeholder="What needs to be done?"i]
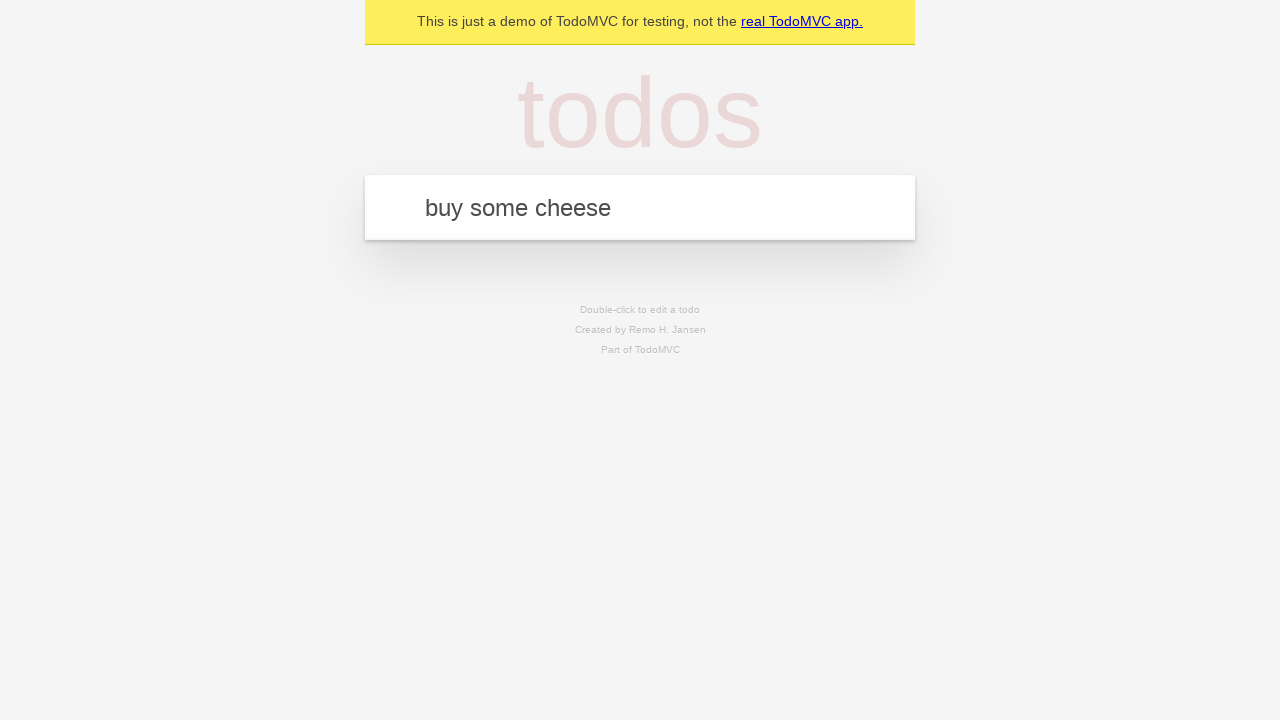

Pressed Enter to create first todo item on internal:attr=[placeholder="What needs to be done?"i]
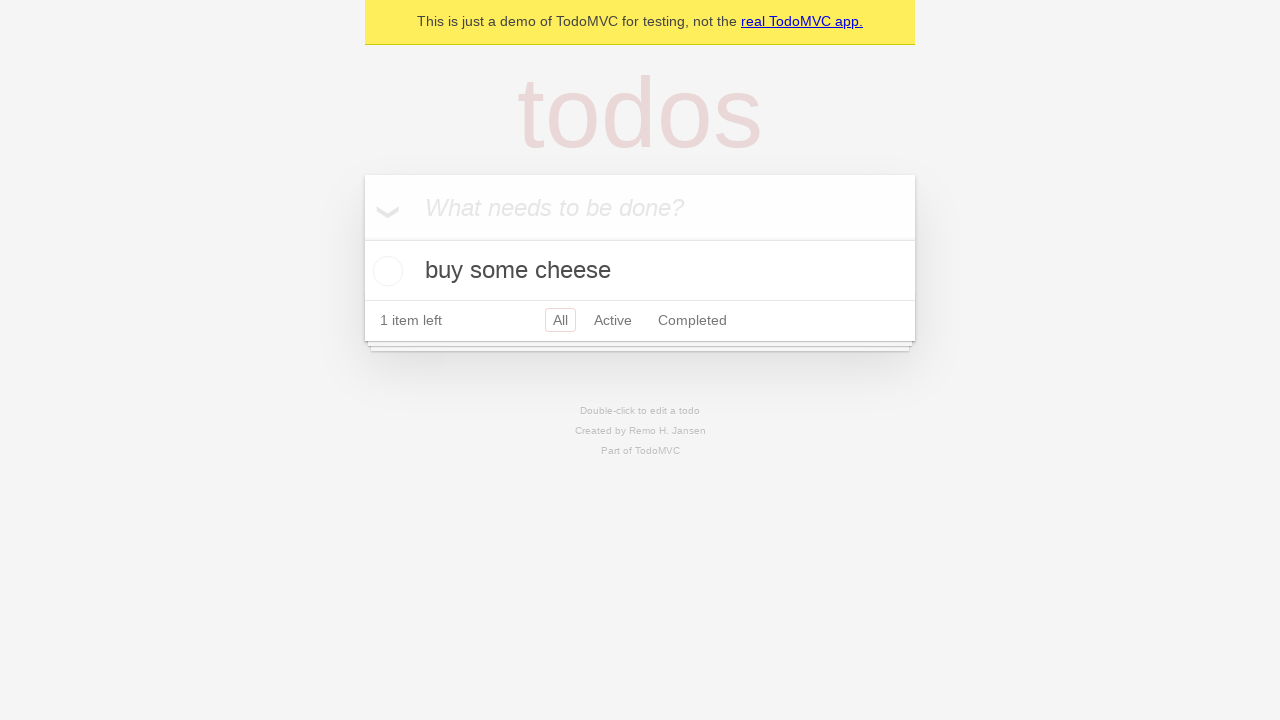

Filled todo input with 'feed the cat' on internal:attr=[placeholder="What needs to be done?"i]
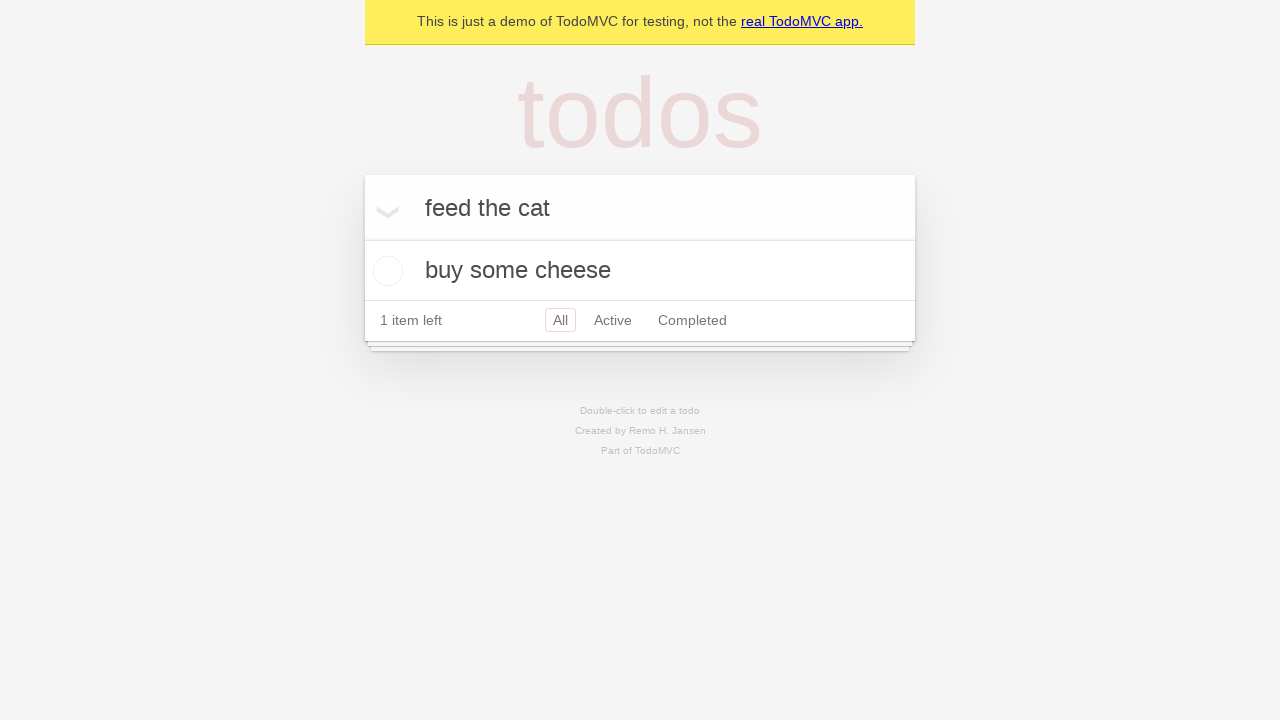

Pressed Enter to create second todo item on internal:attr=[placeholder="What needs to be done?"i]
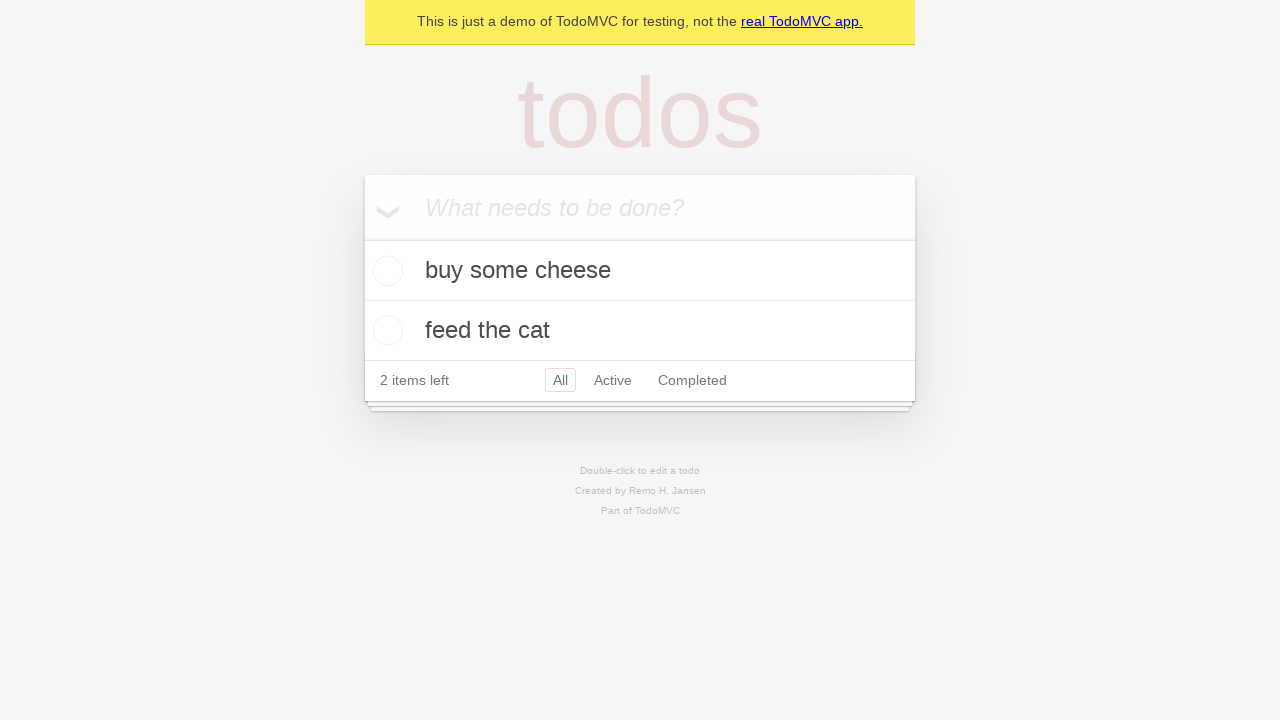

Filled todo input with 'book a doctors appointment' on internal:attr=[placeholder="What needs to be done?"i]
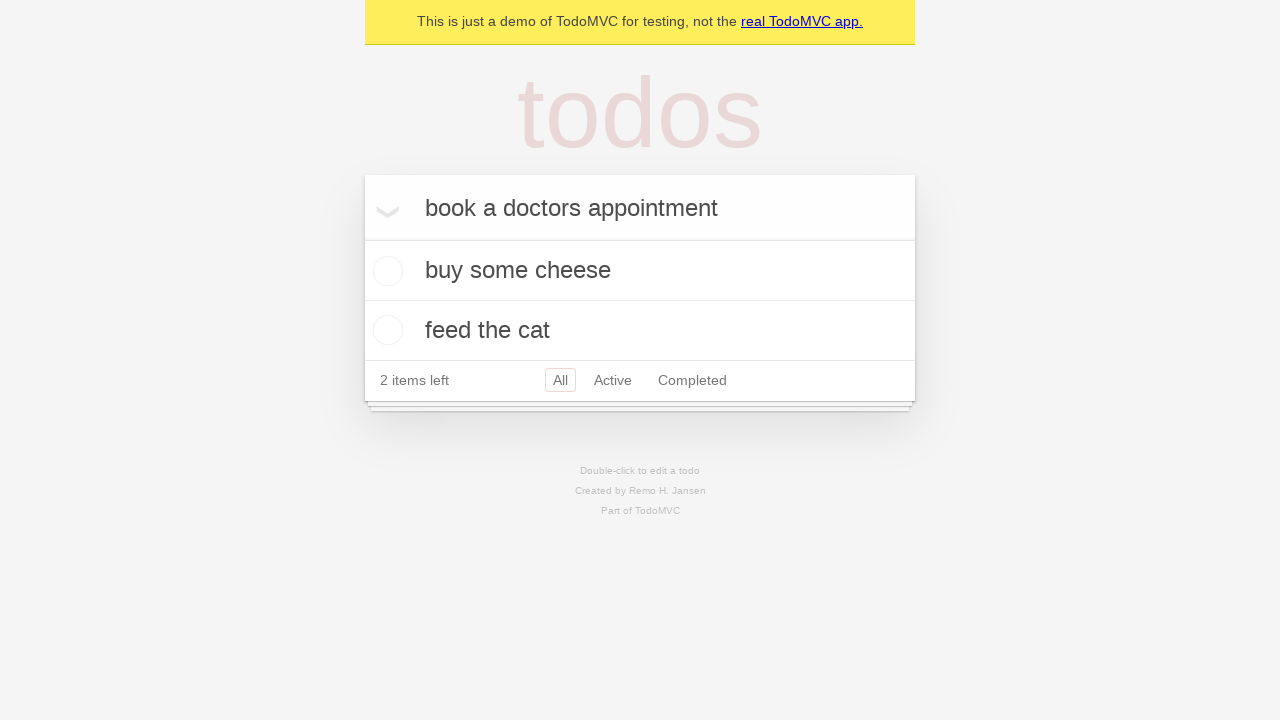

Pressed Enter to create third todo item on internal:attr=[placeholder="What needs to be done?"i]
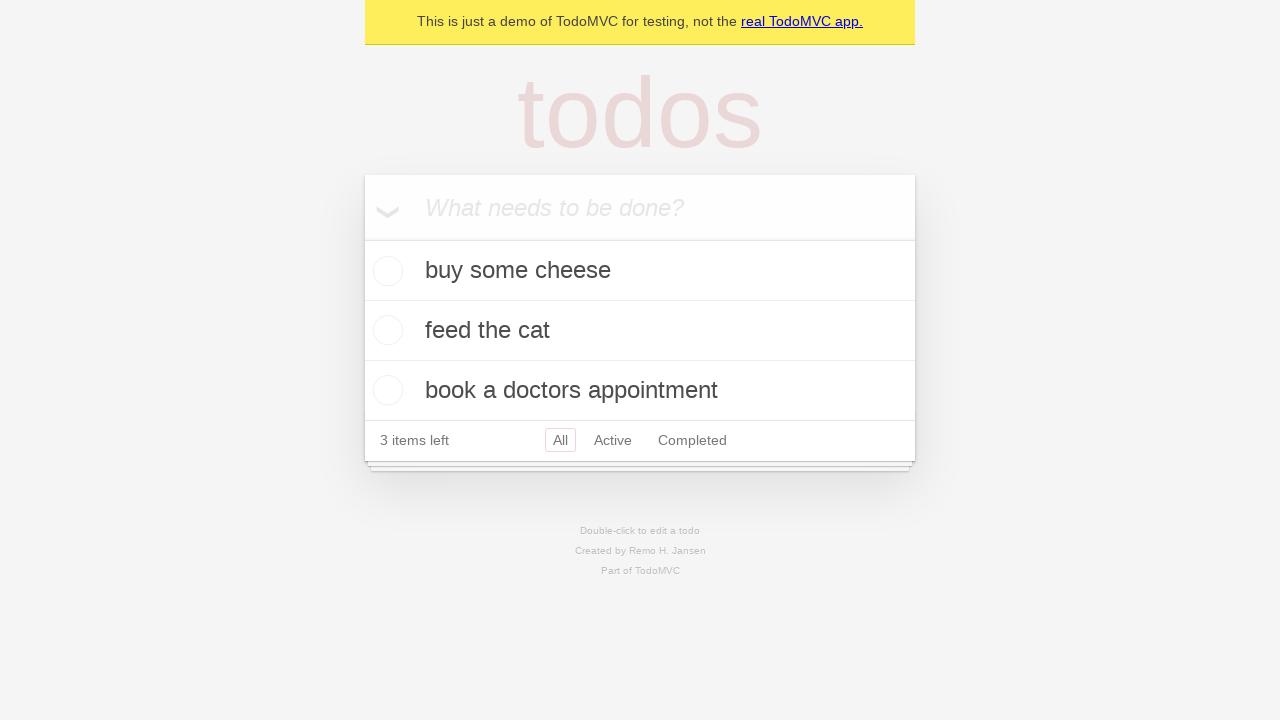

Double-clicked second todo item to enter edit mode at (640, 331) on internal:testid=[data-testid="todo-item"s] >> nth=1
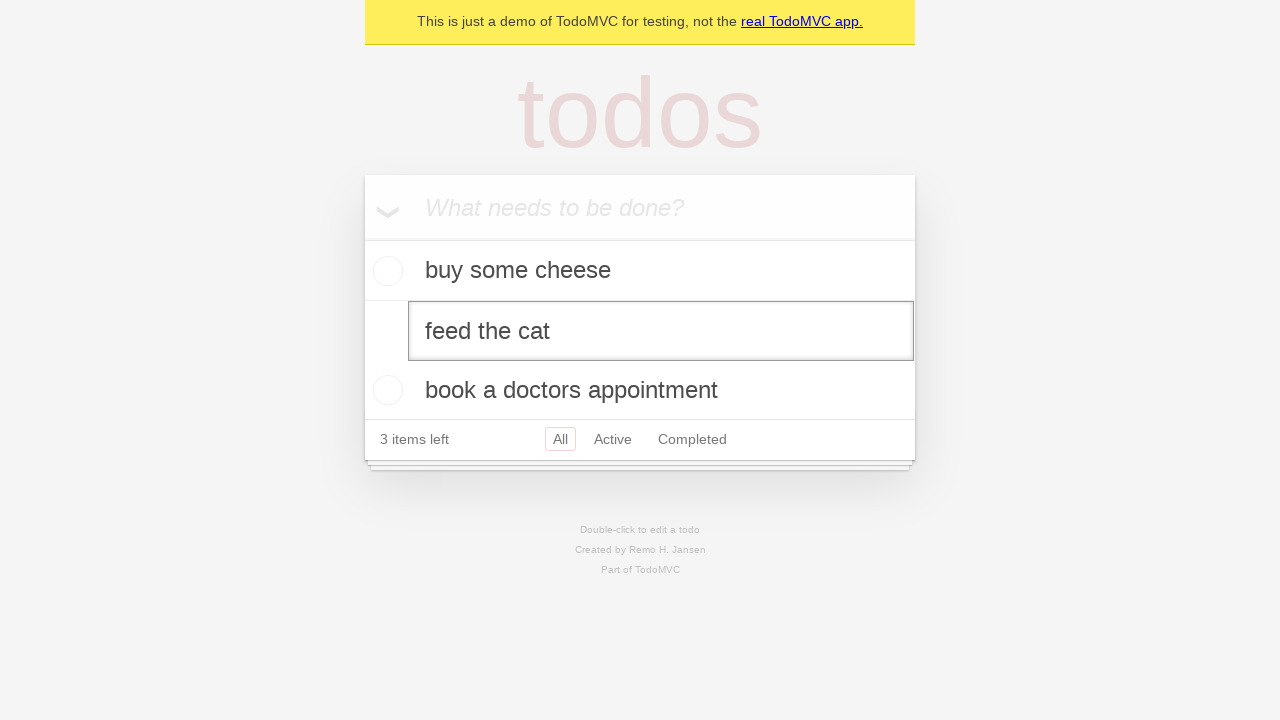

Changed todo text to 'buy some sausages' on internal:testid=[data-testid="todo-item"s] >> nth=1 >> internal:role=textbox[nam
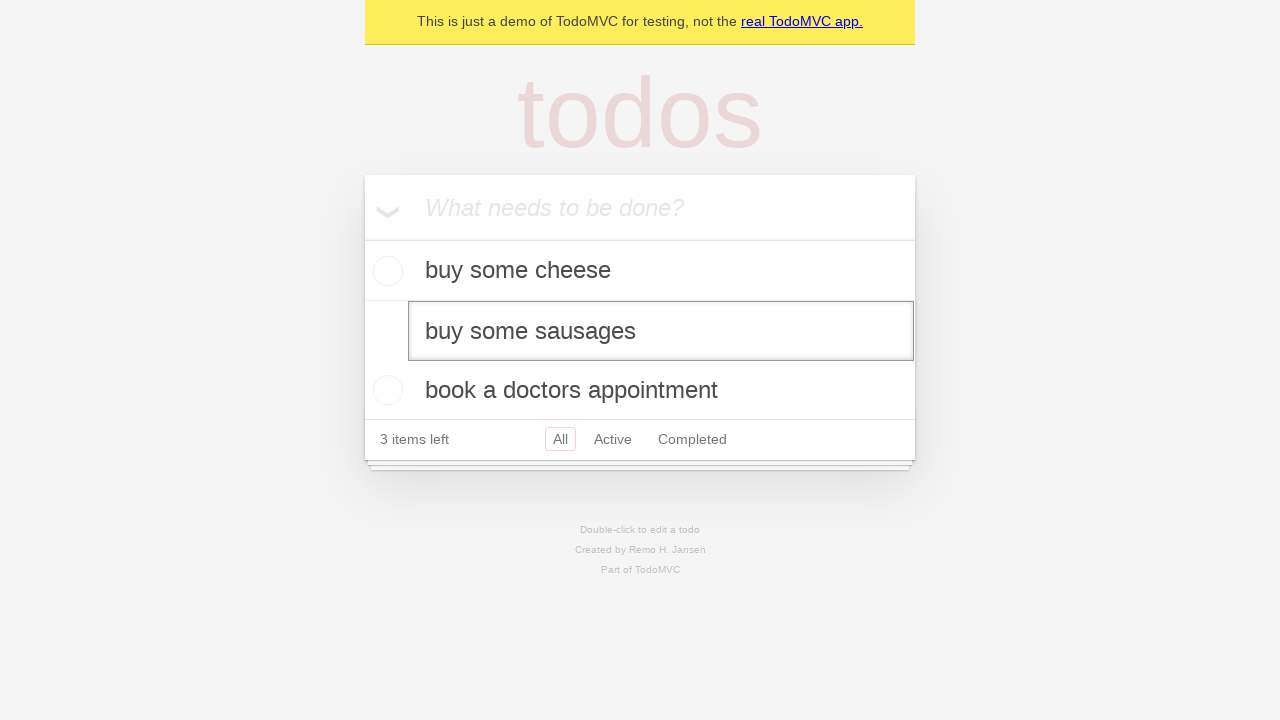

Pressed Enter to save edited todo item on internal:testid=[data-testid="todo-item"s] >> nth=1 >> internal:role=textbox[nam
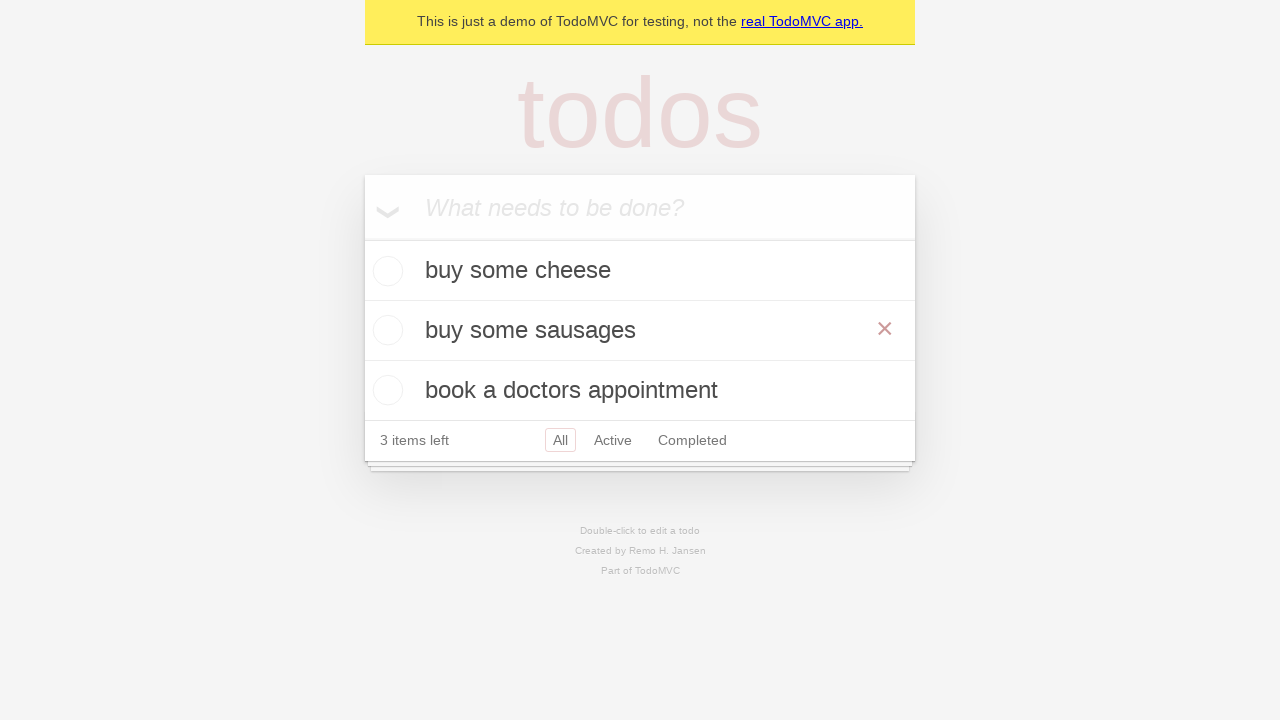

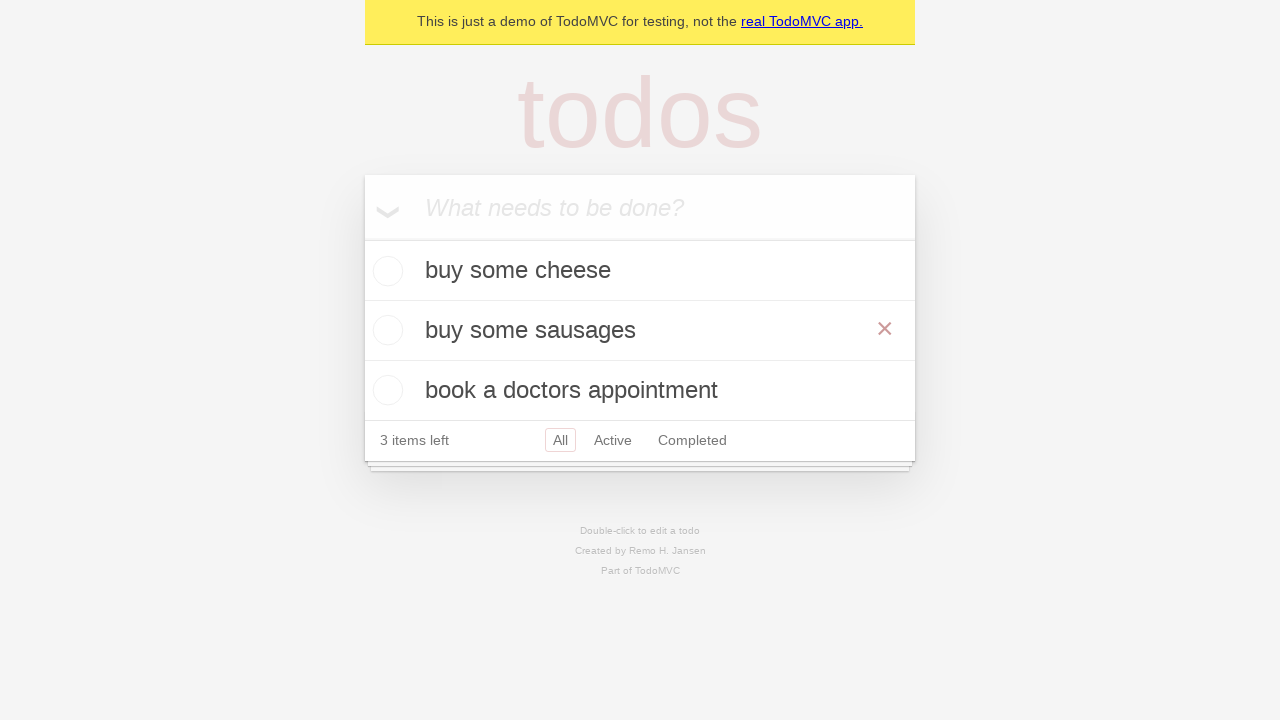